Tests cookie management functionality on a demo page by reading existing cookies, clicking refresh buttons, adding a new cookie, and deleting a cookie while verifying the changes.

Starting URL: https://bonigarcia.dev/selenium-webdriver-java/cookies.html

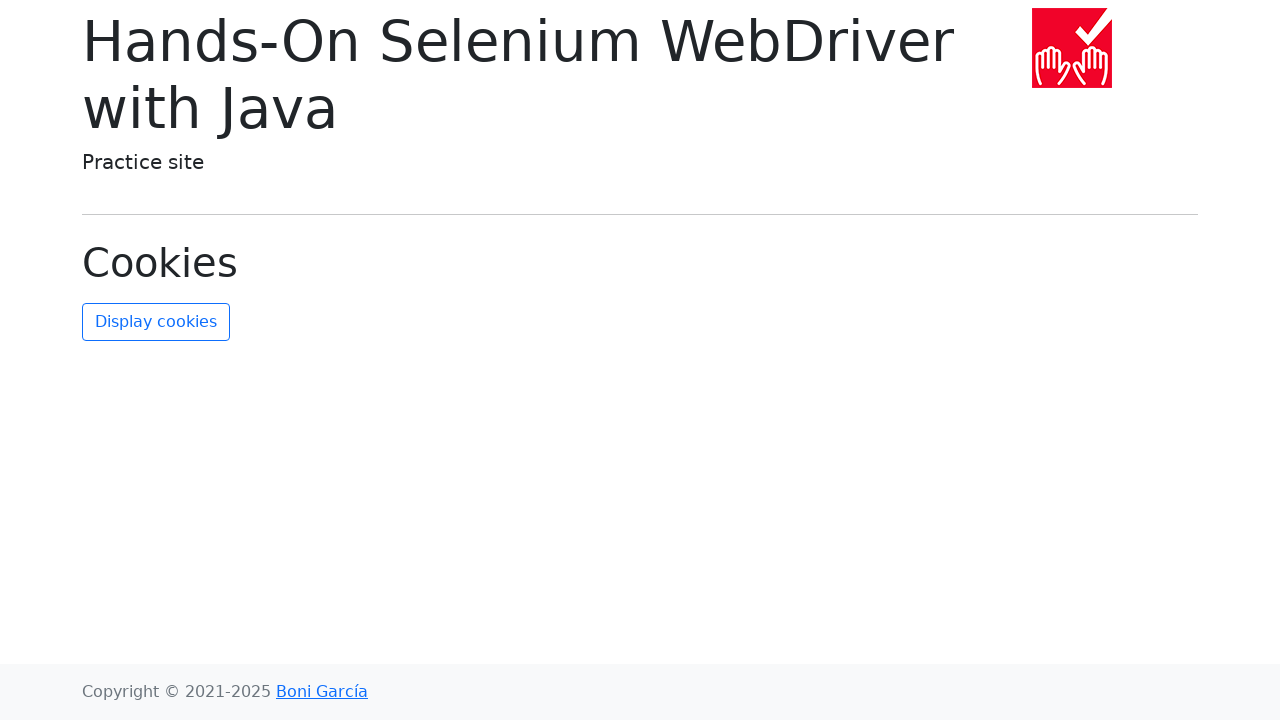

Waited for page to load (domcontentloaded)
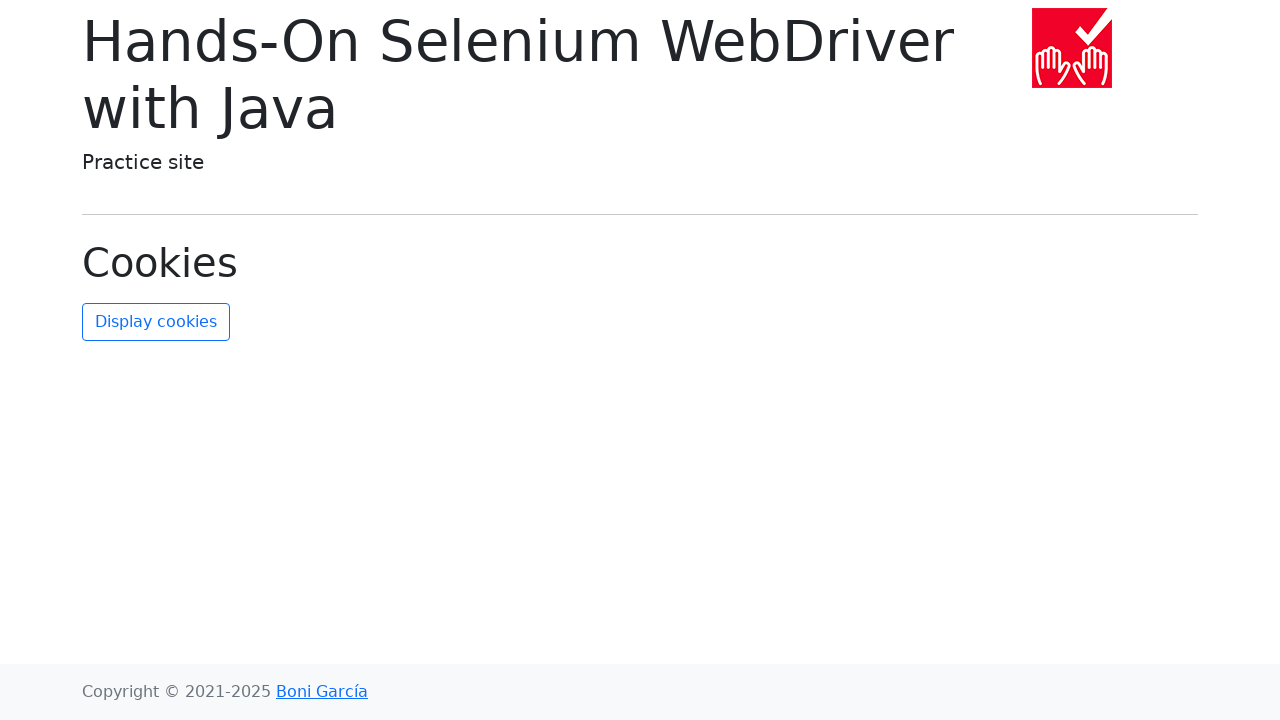

Retrieved initial cookies from context
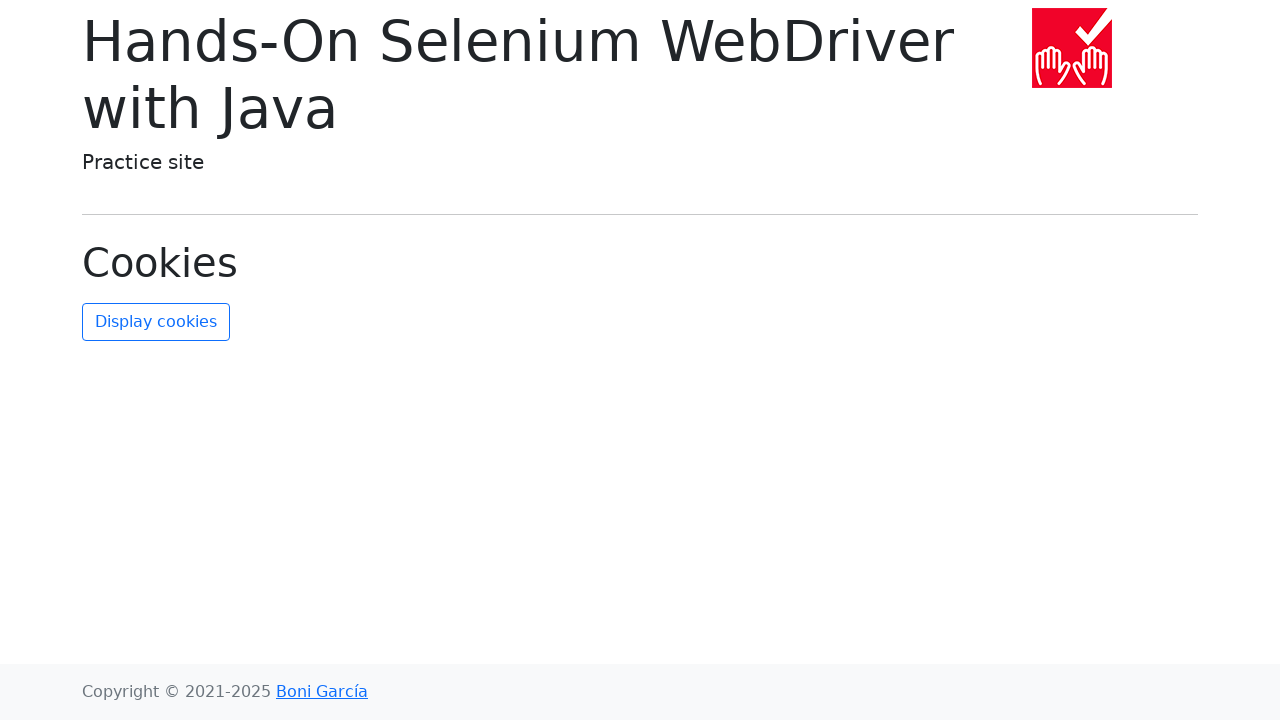

Extracted username cookie from cookies list
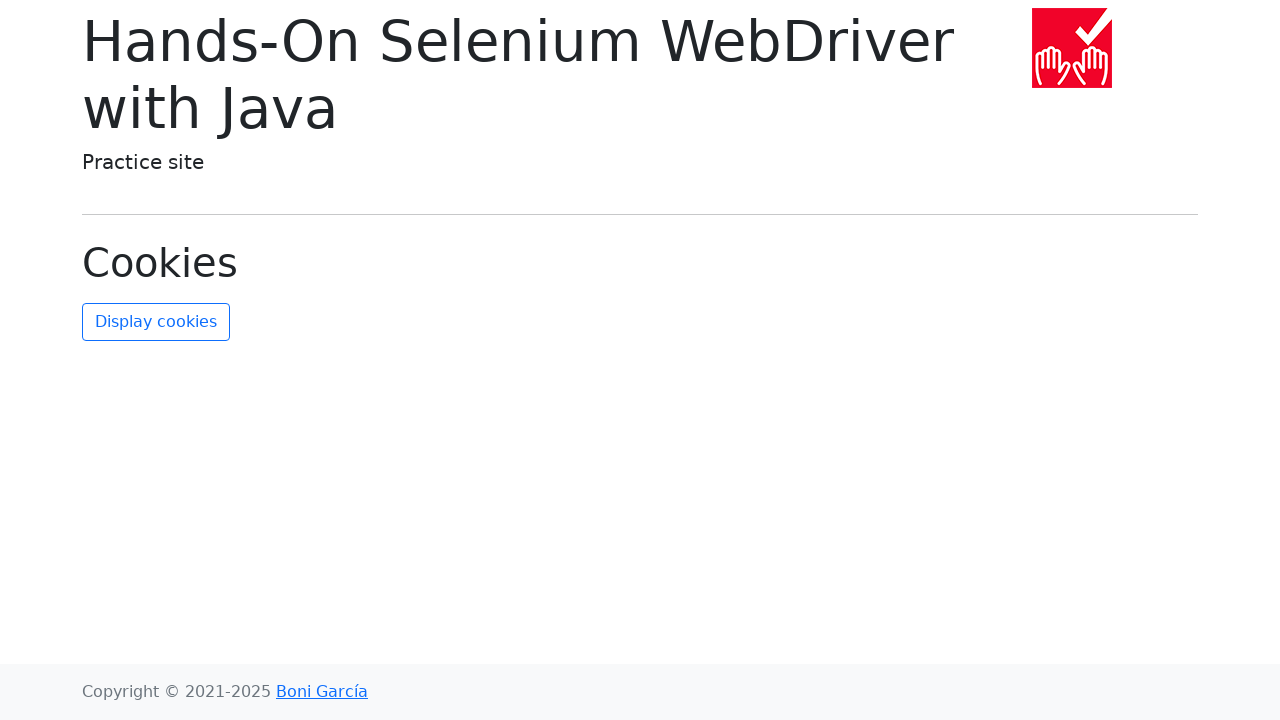

Clicked refresh cookies button at (156, 322) on #refresh-cookies
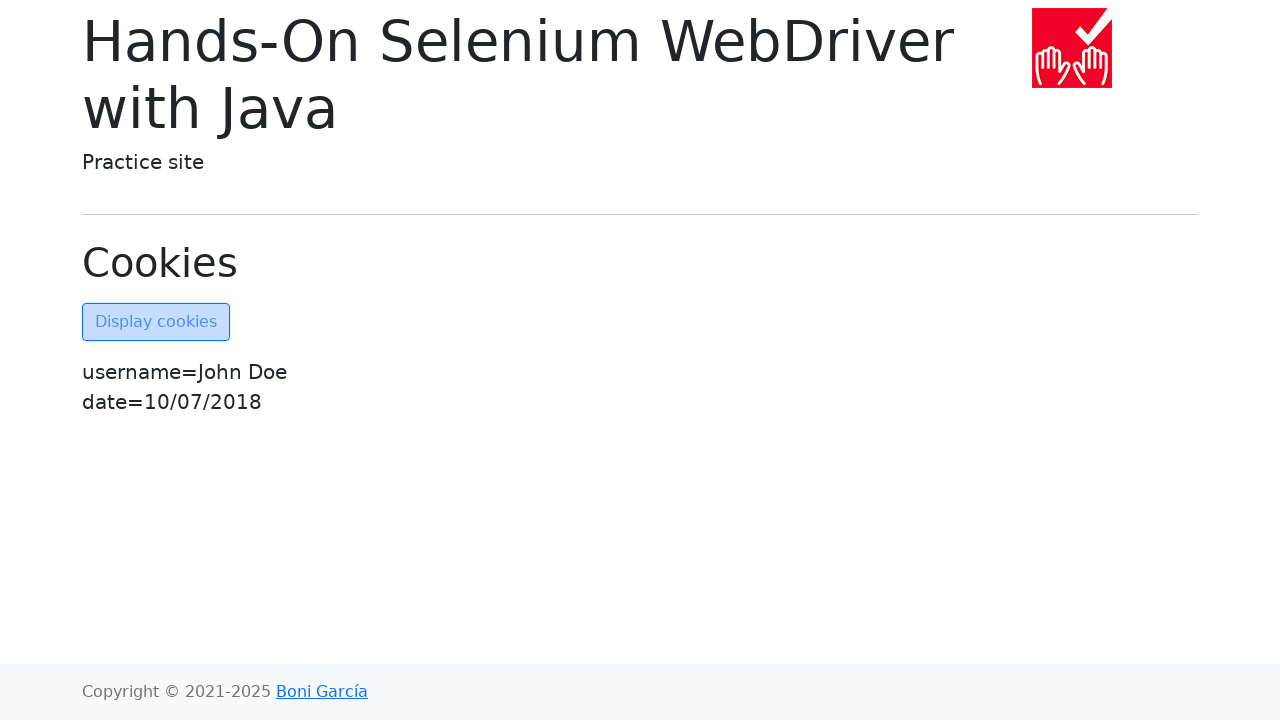

Added new cookie with key 'new-cookie-key' and value 'new-cookie-value'
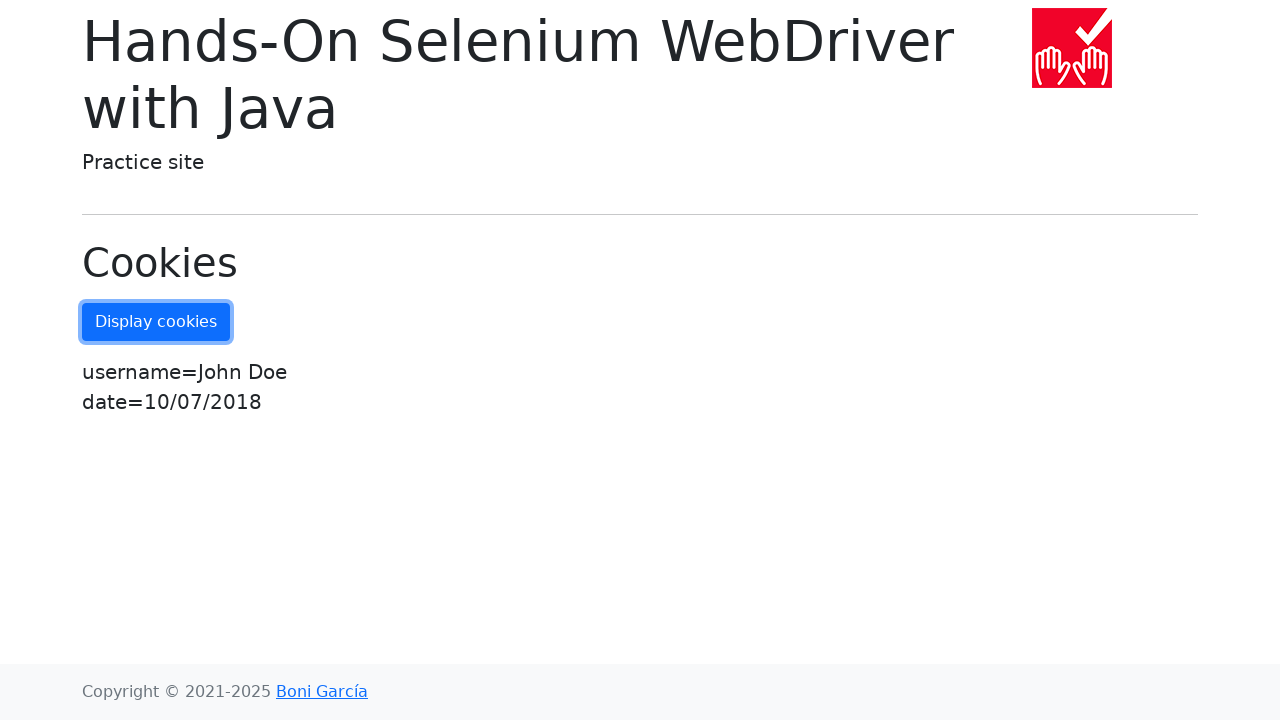

Clicked refresh cookies button to display updated cookies at (156, 322) on #refresh-cookies
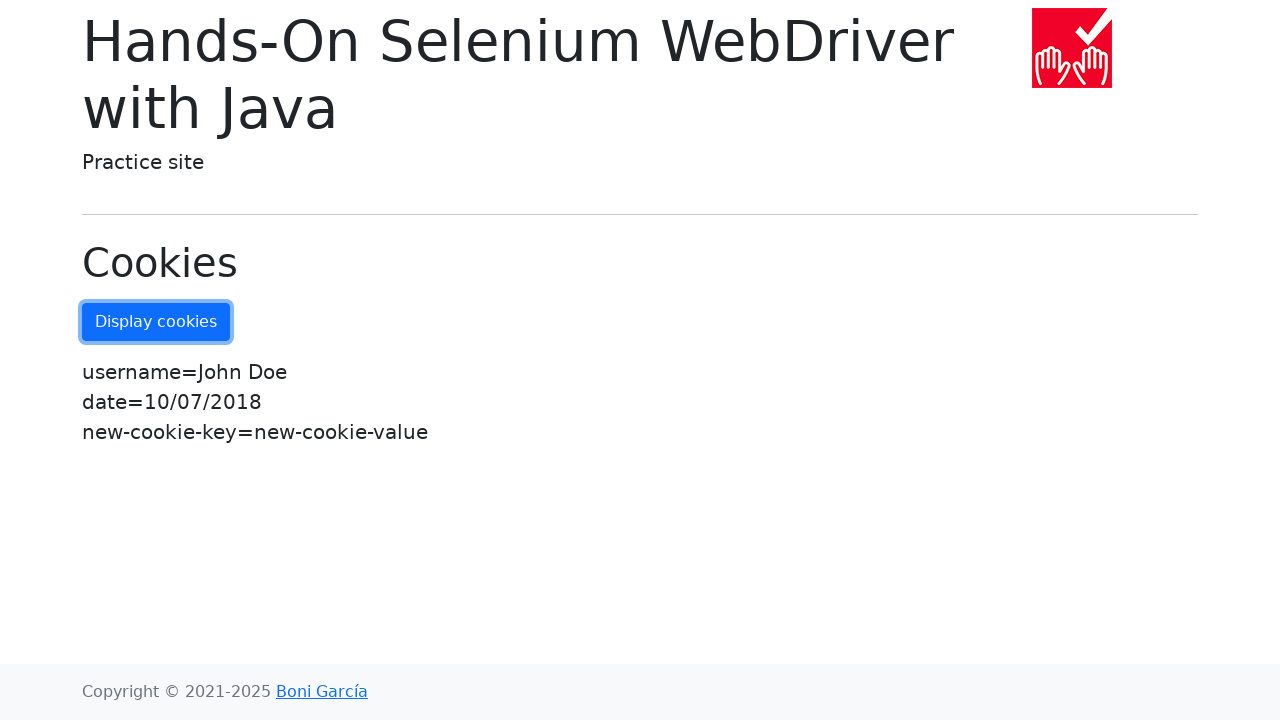

Cleared all cookies from context
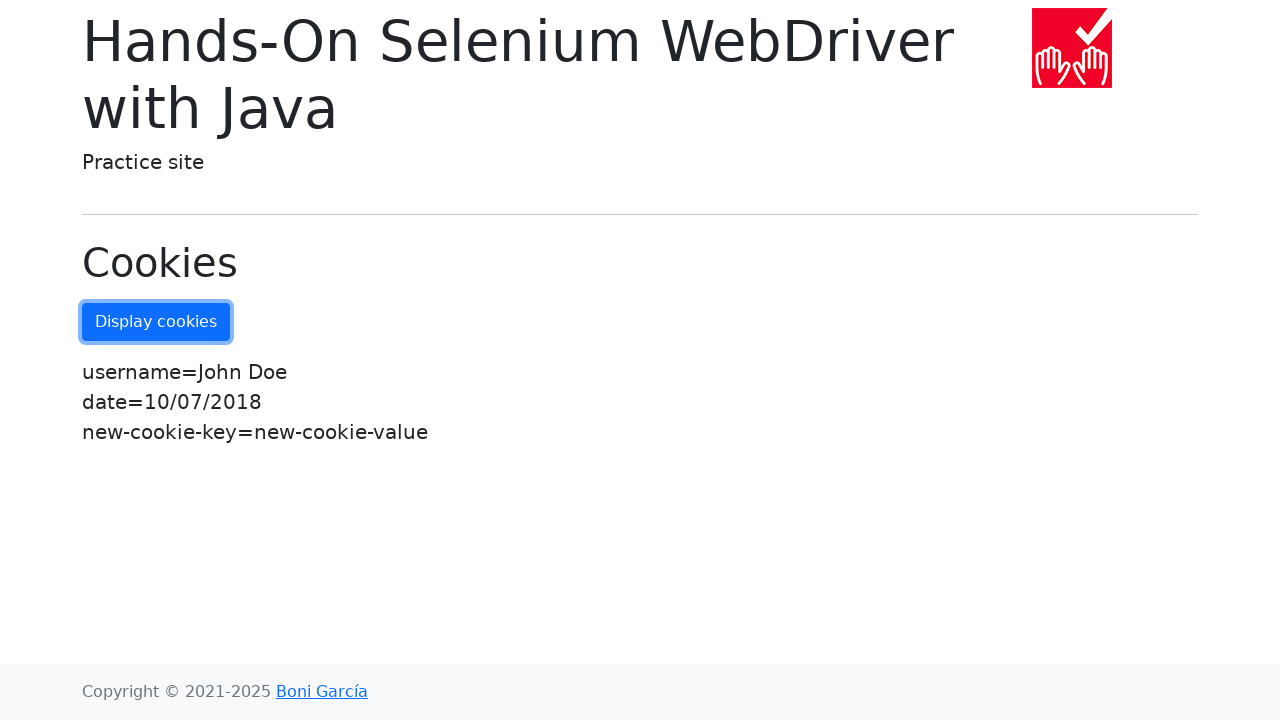

Filtered out username cookie from remaining cookies
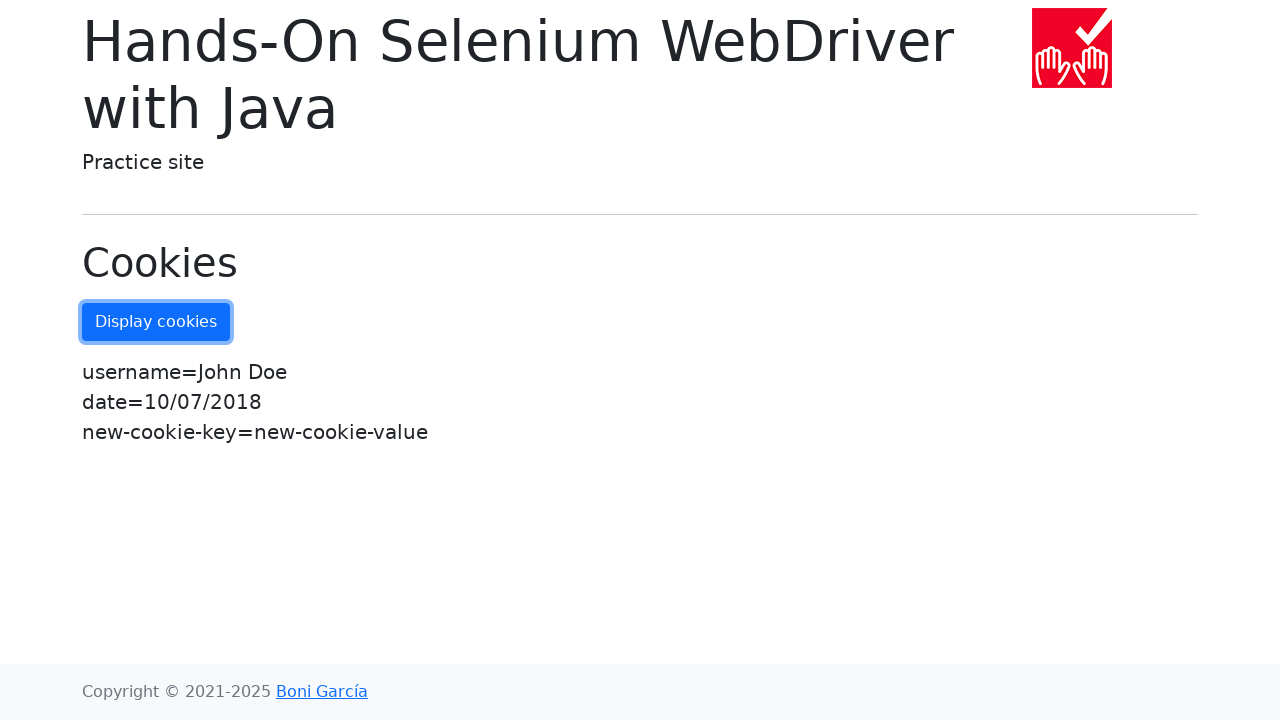

Clicked refresh cookies button after deleting username cookie at (156, 322) on #refresh-cookies
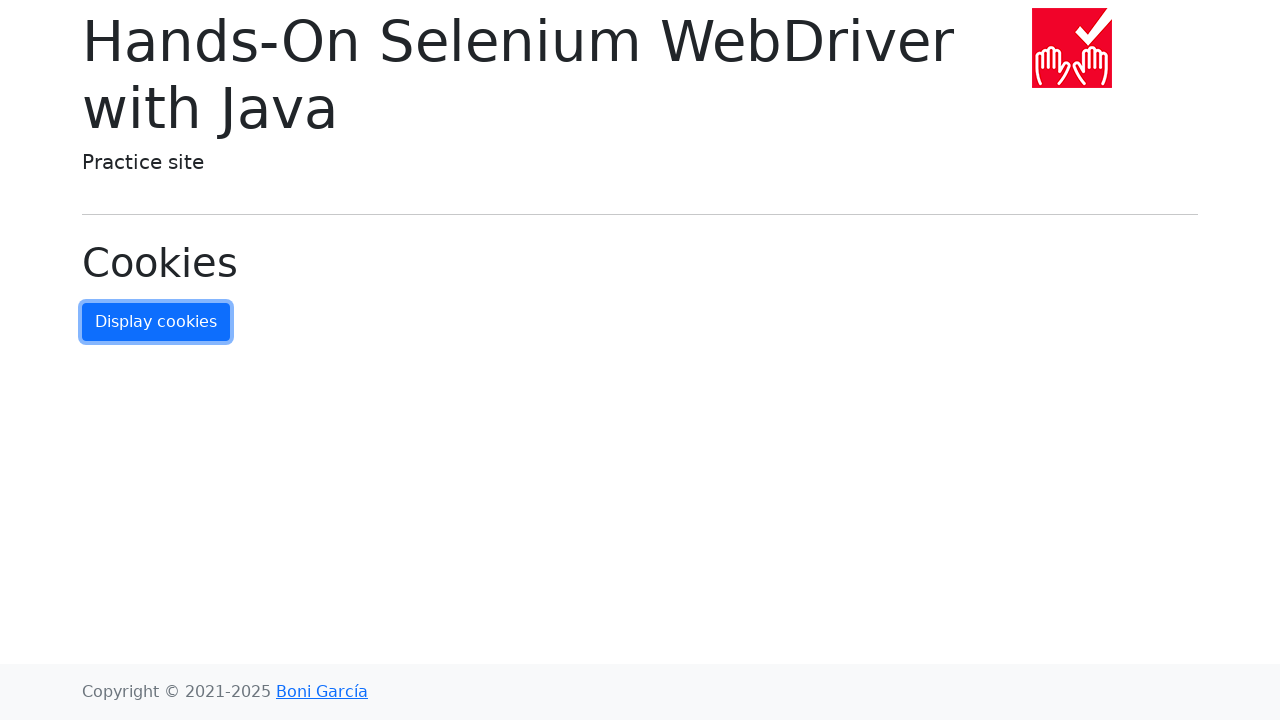

Clicked refresh cookies button for final state verification at (156, 322) on #refresh-cookies
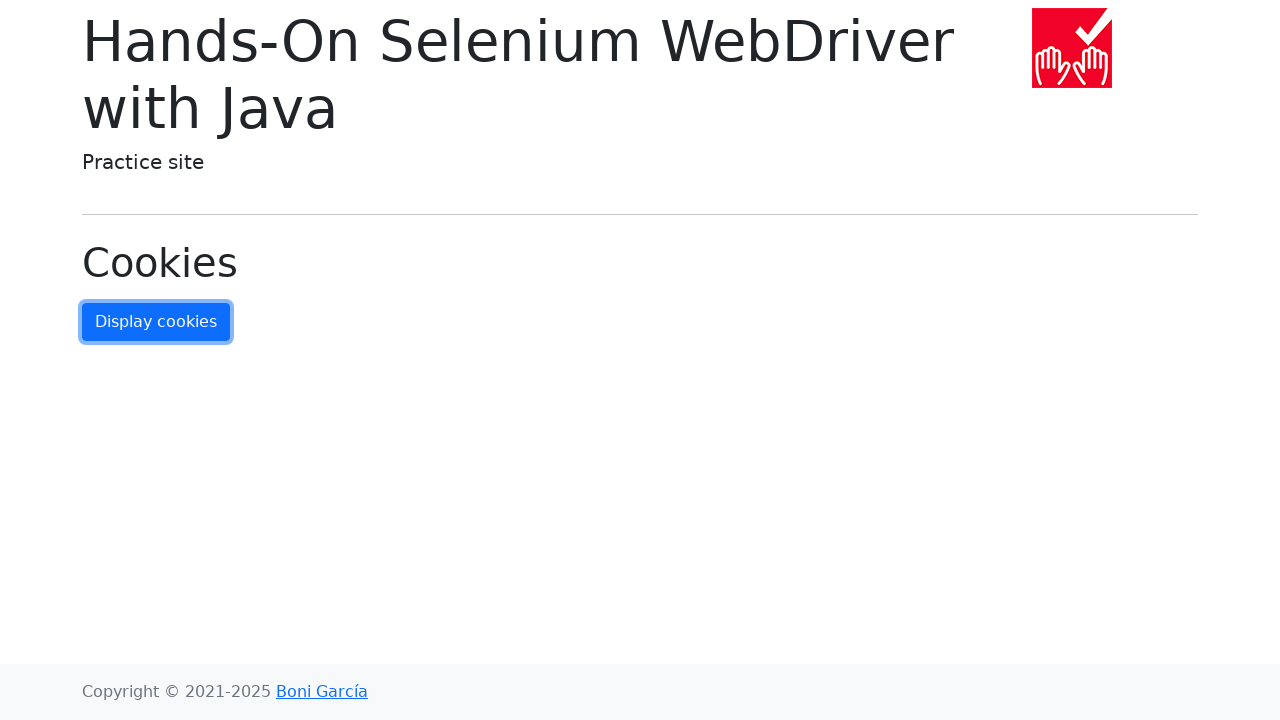

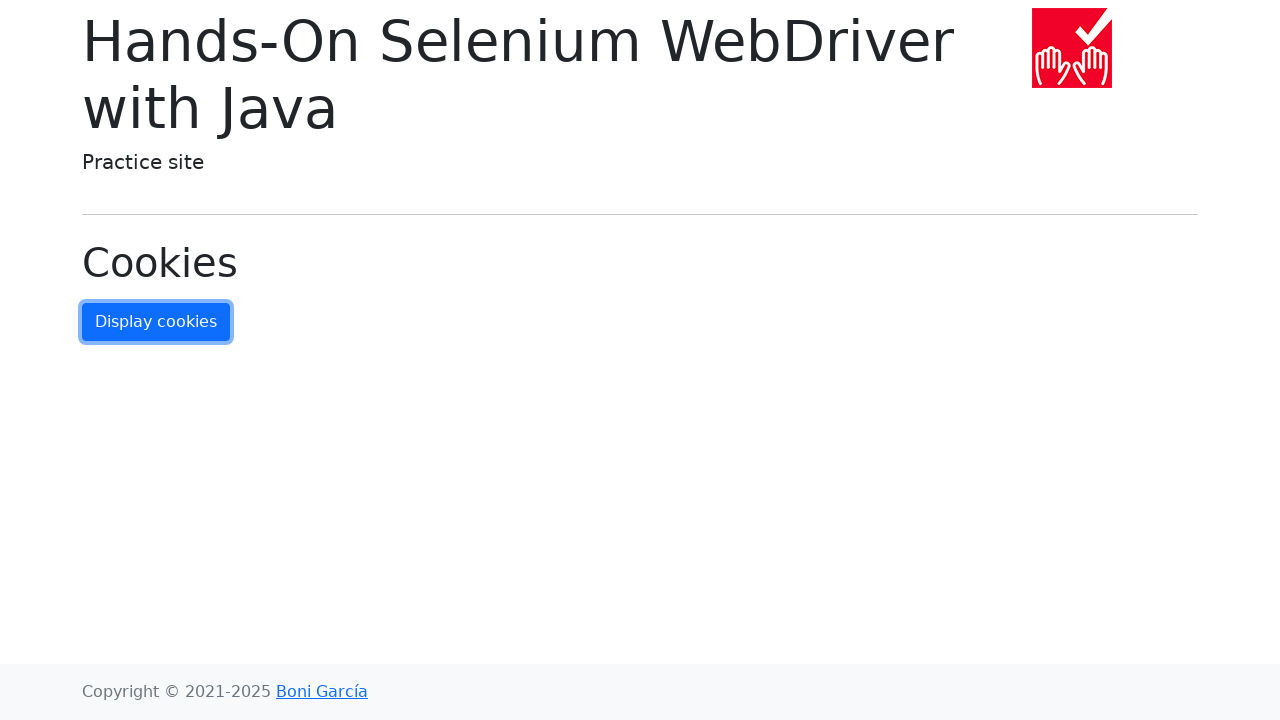